Tests drag and drop functionality on jQuery UI demo page by dragging an element into a droppable area

Starting URL: https://jqueryui.com/droppable/

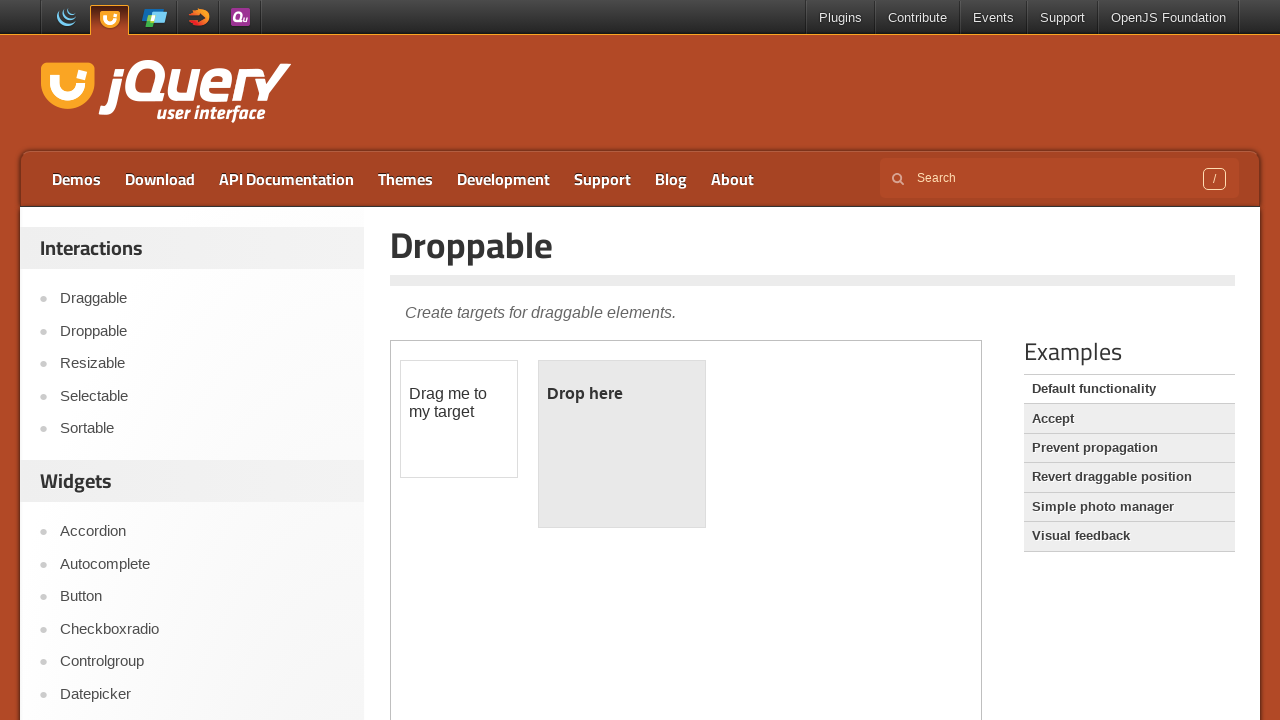

Located iframe containing drag and drop demo
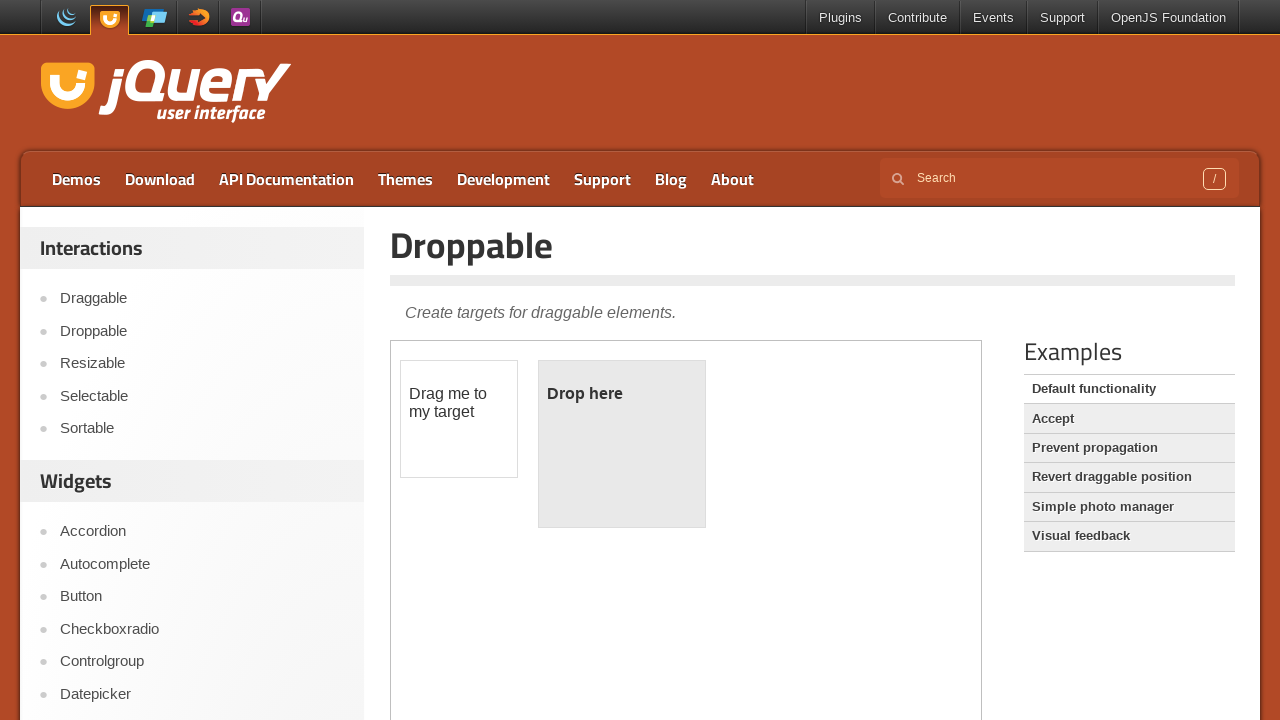

Located draggable element
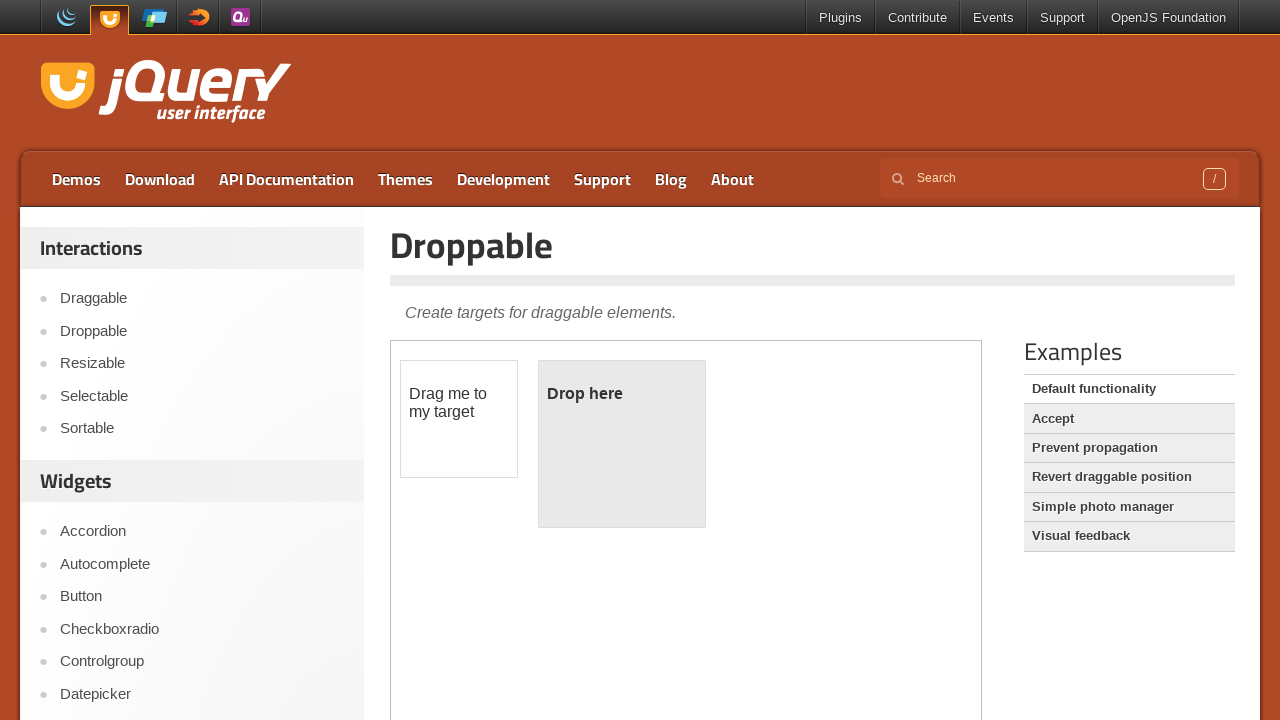

Located droppable element
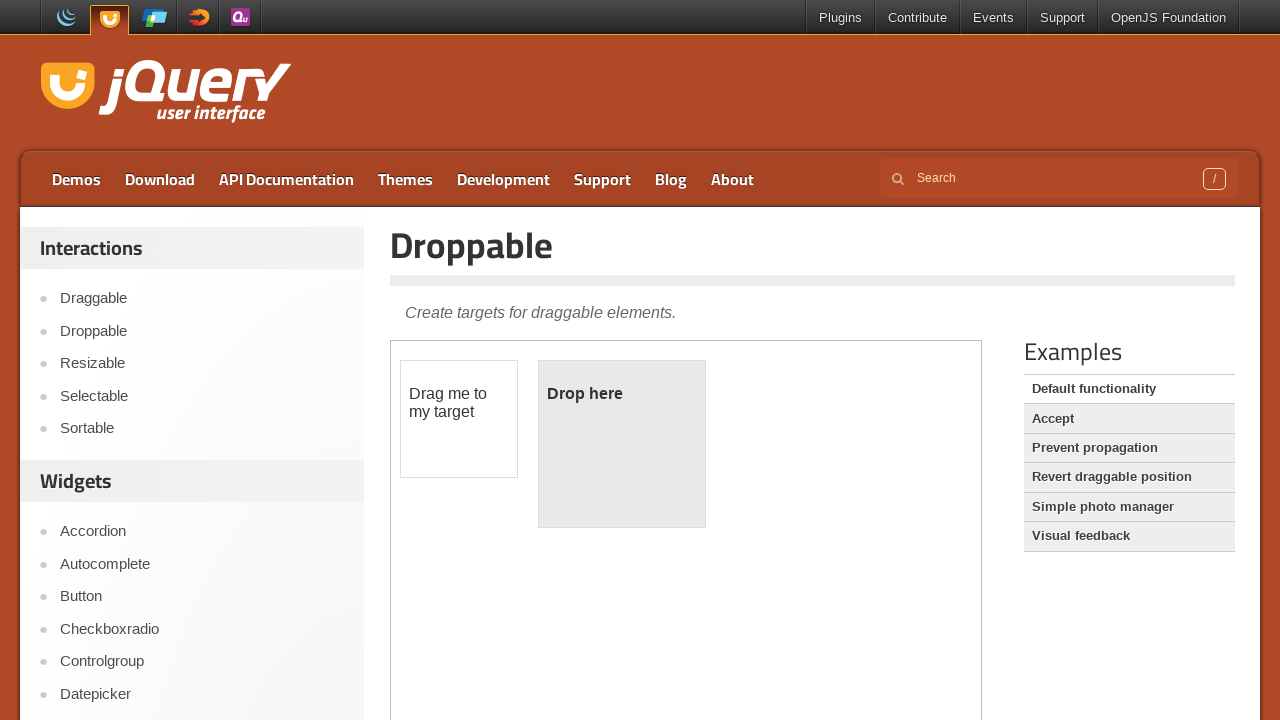

Dragged element into droppable area at (622, 444)
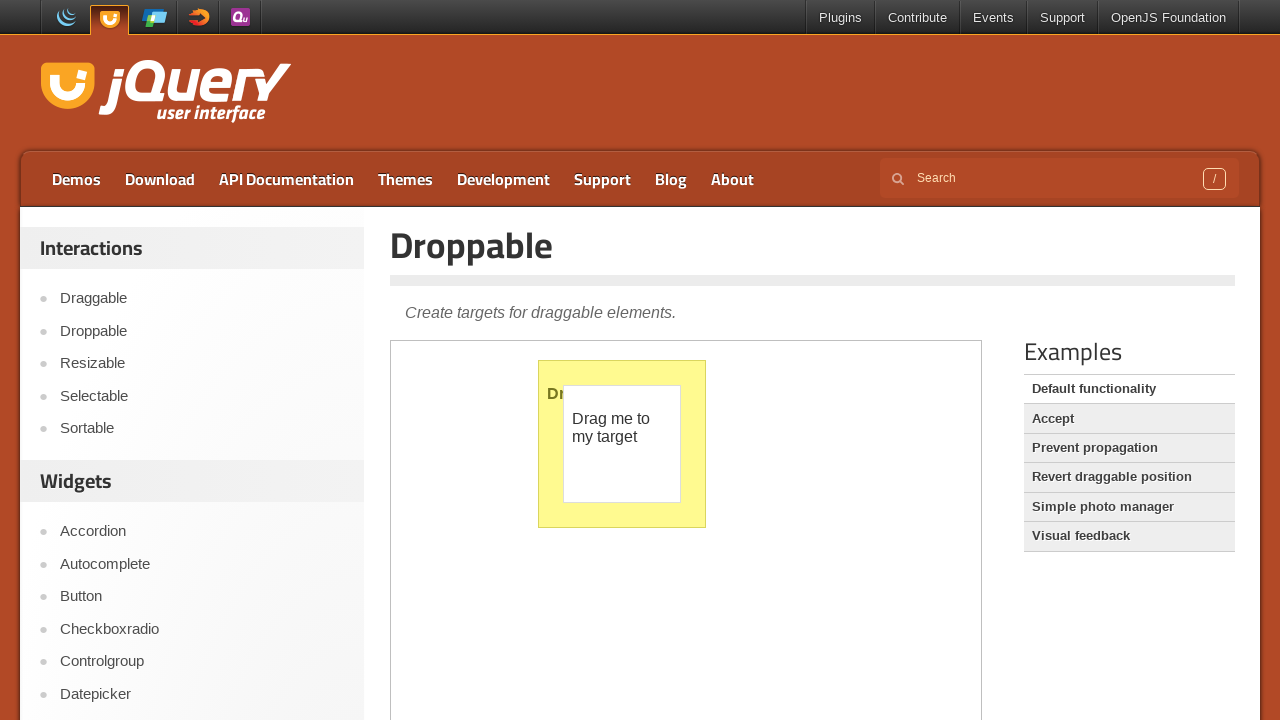

Reloaded the page
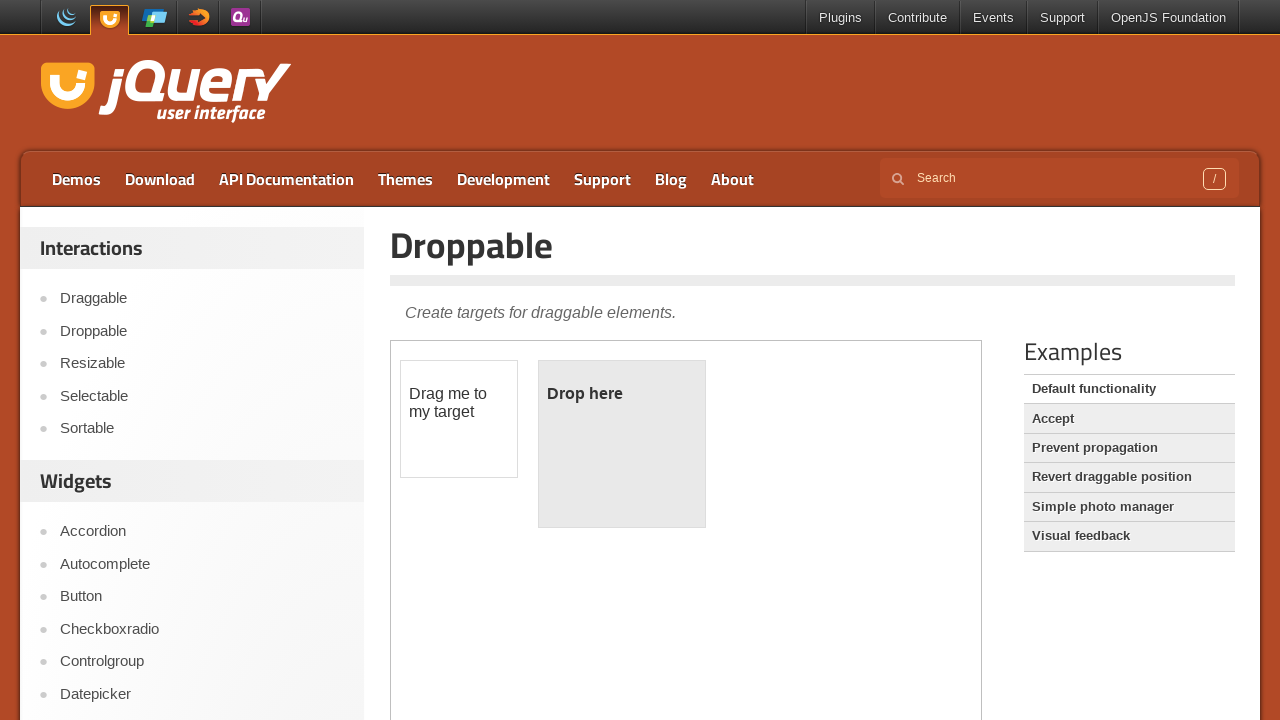

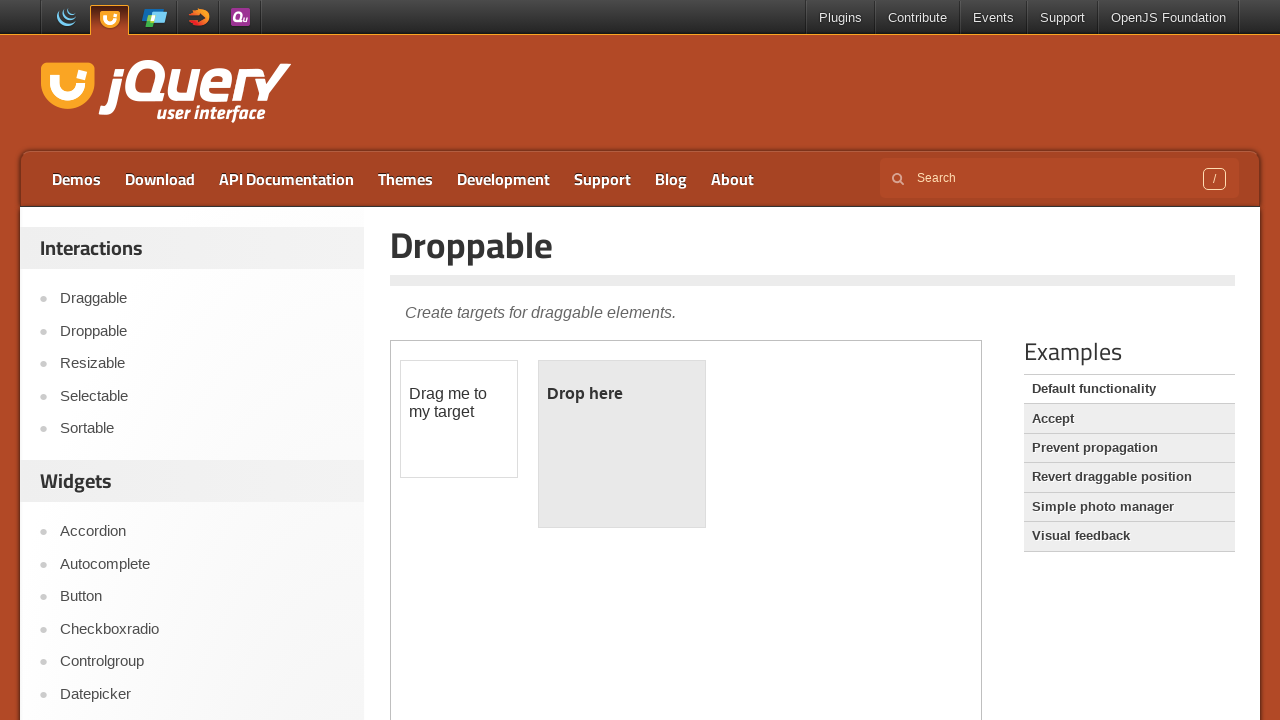